Navigates to the Oracle India website, maximizes the browser window, and verifies the page has loaded by checking the current URL.

Starting URL: https://www.oracle.com/in/

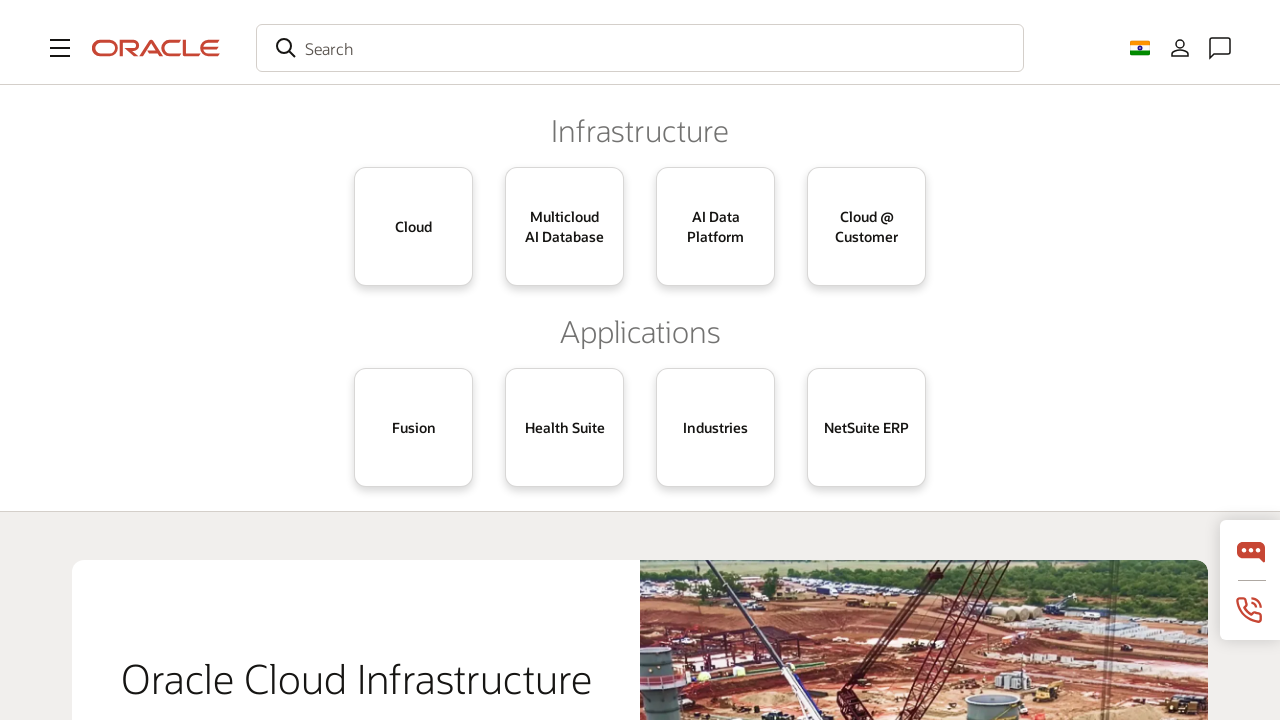

Set viewport size to 1920x1080
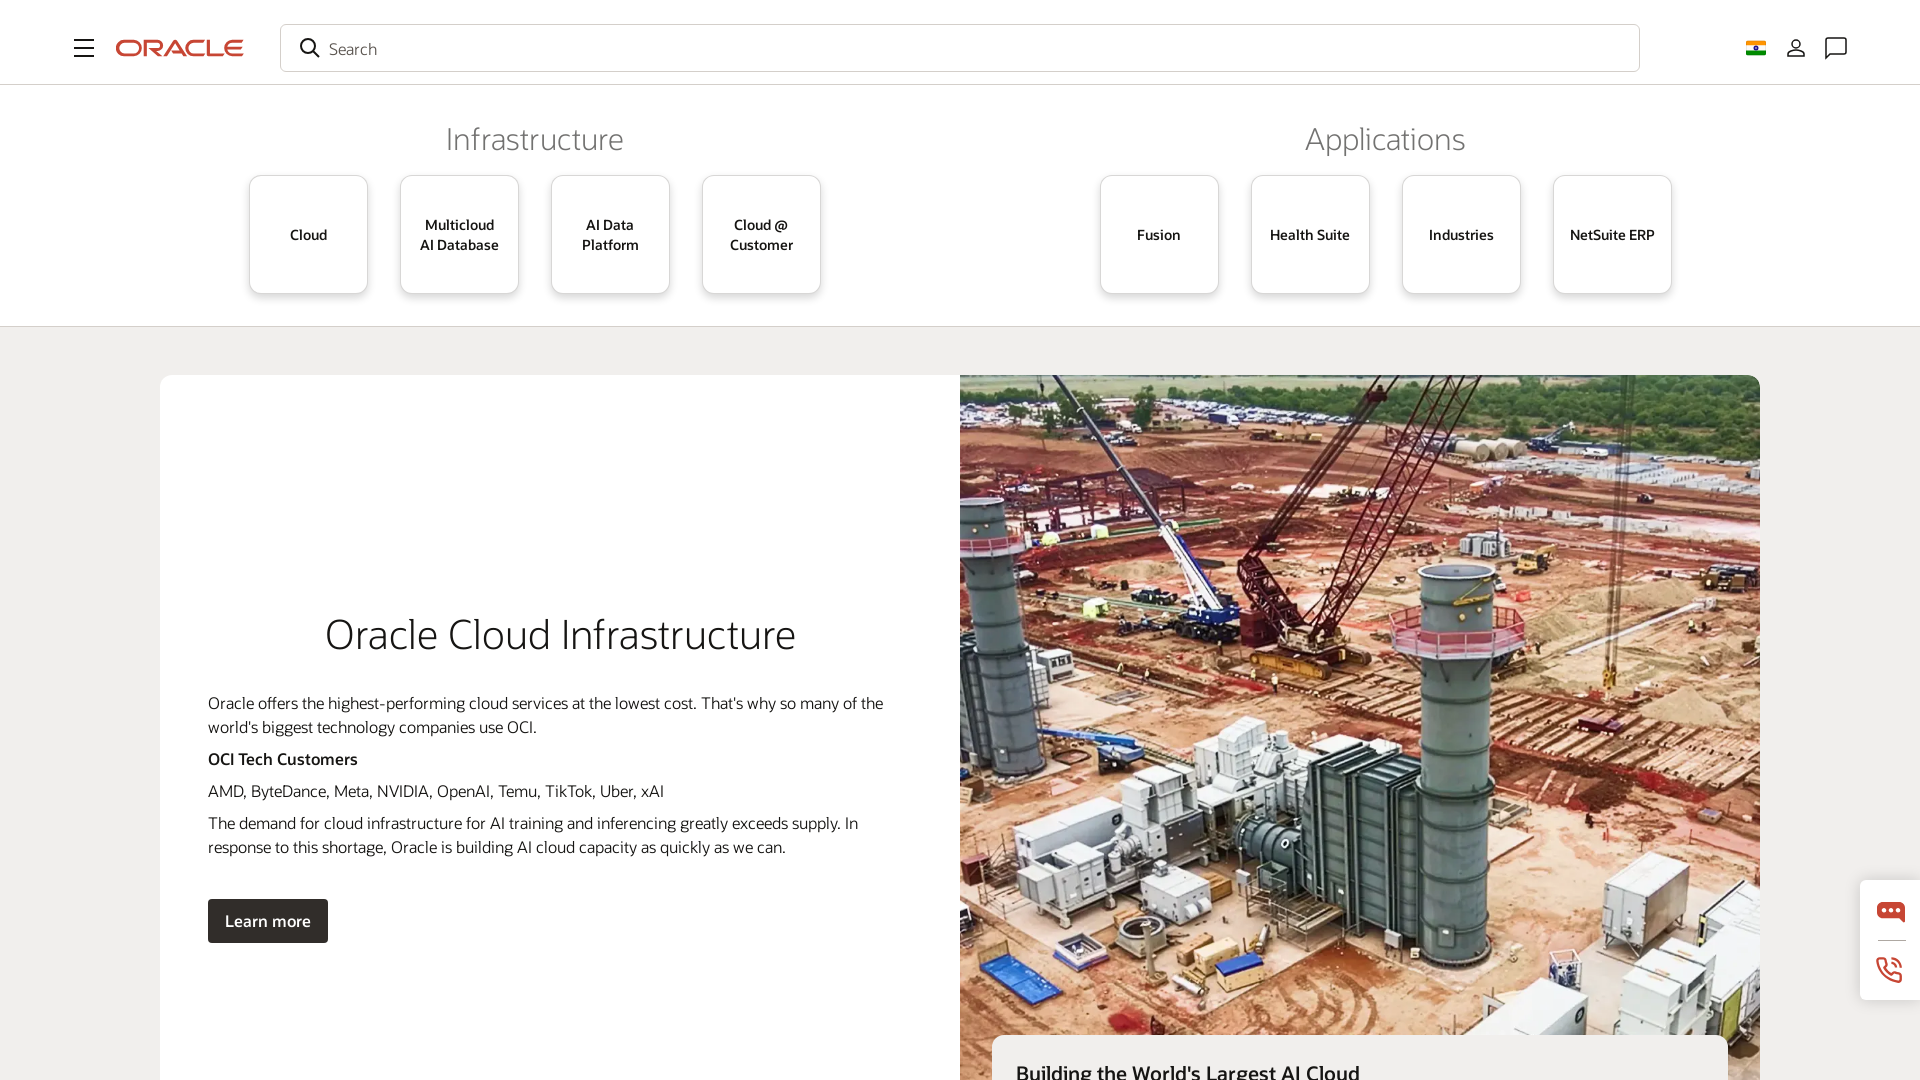

Waited for page to reach domcontentloaded state
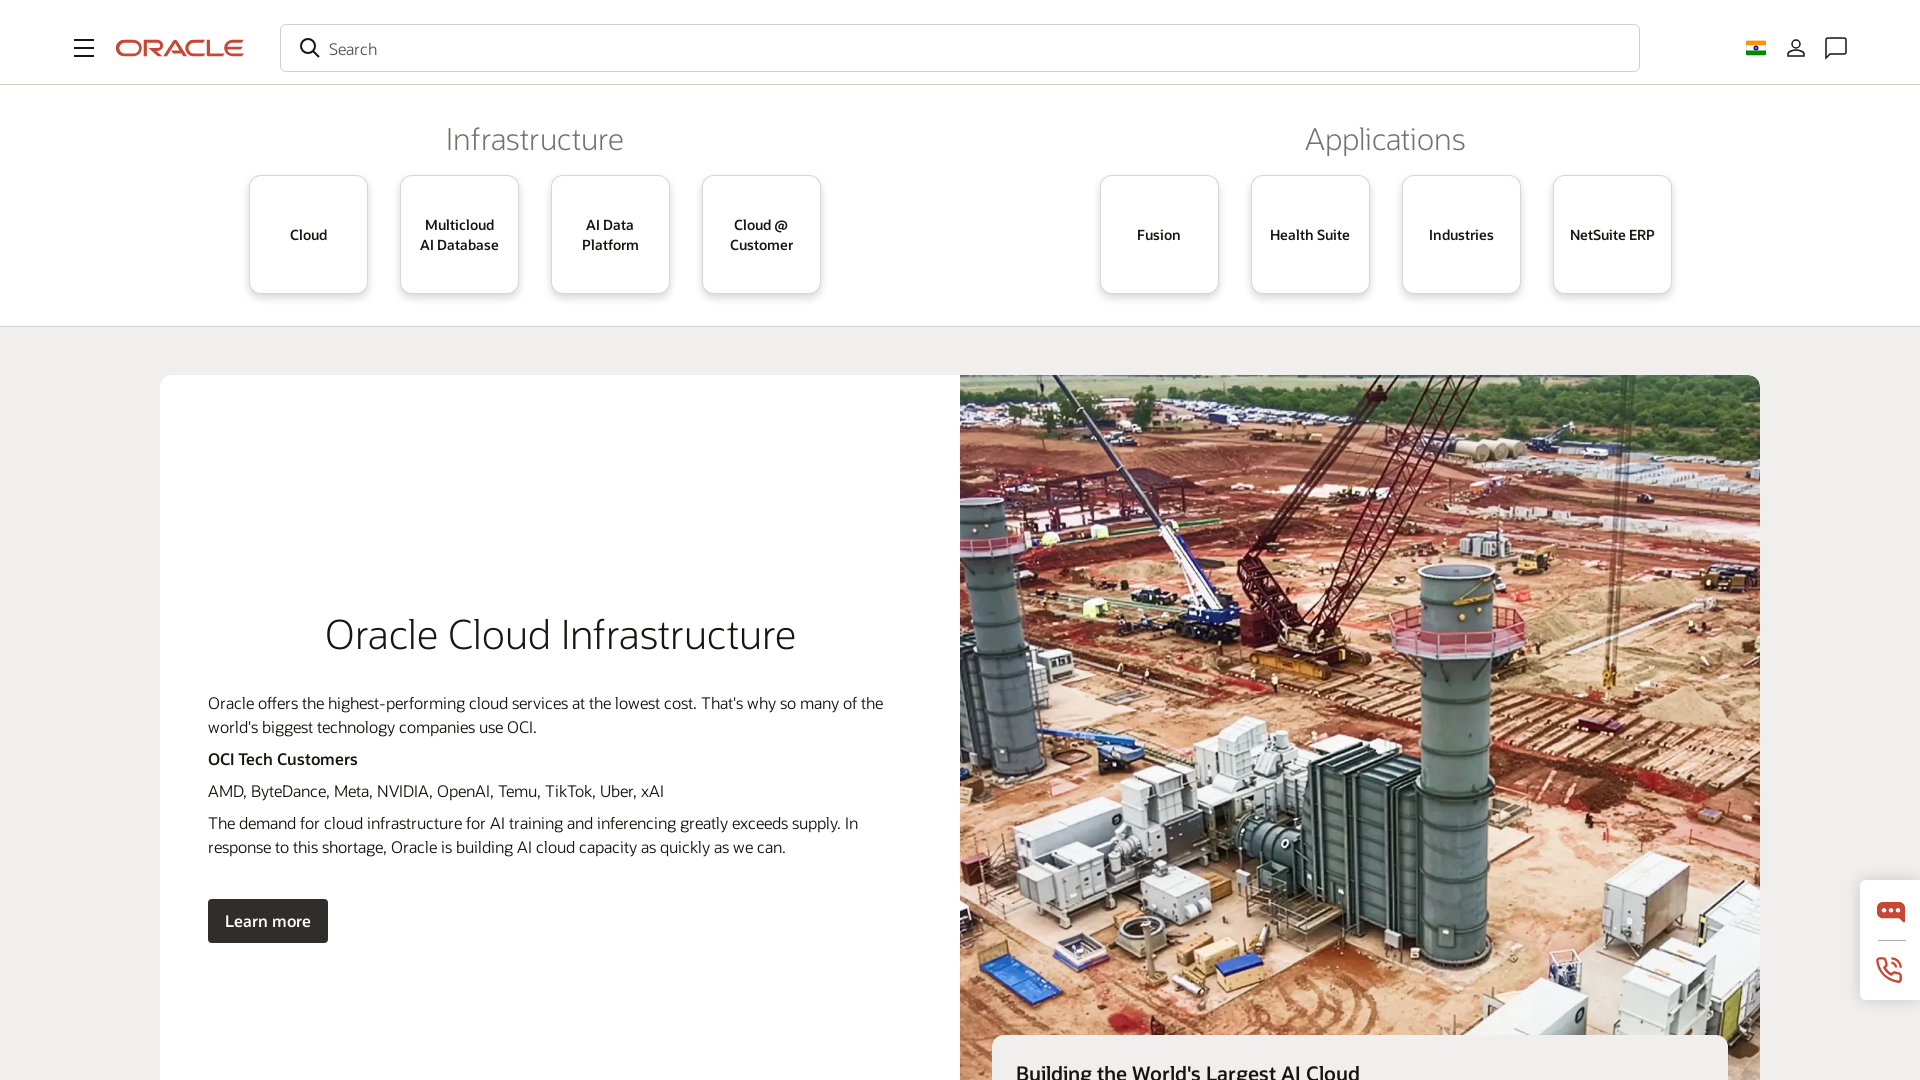

Retrieved current URL: https://www.oracle.com/in/
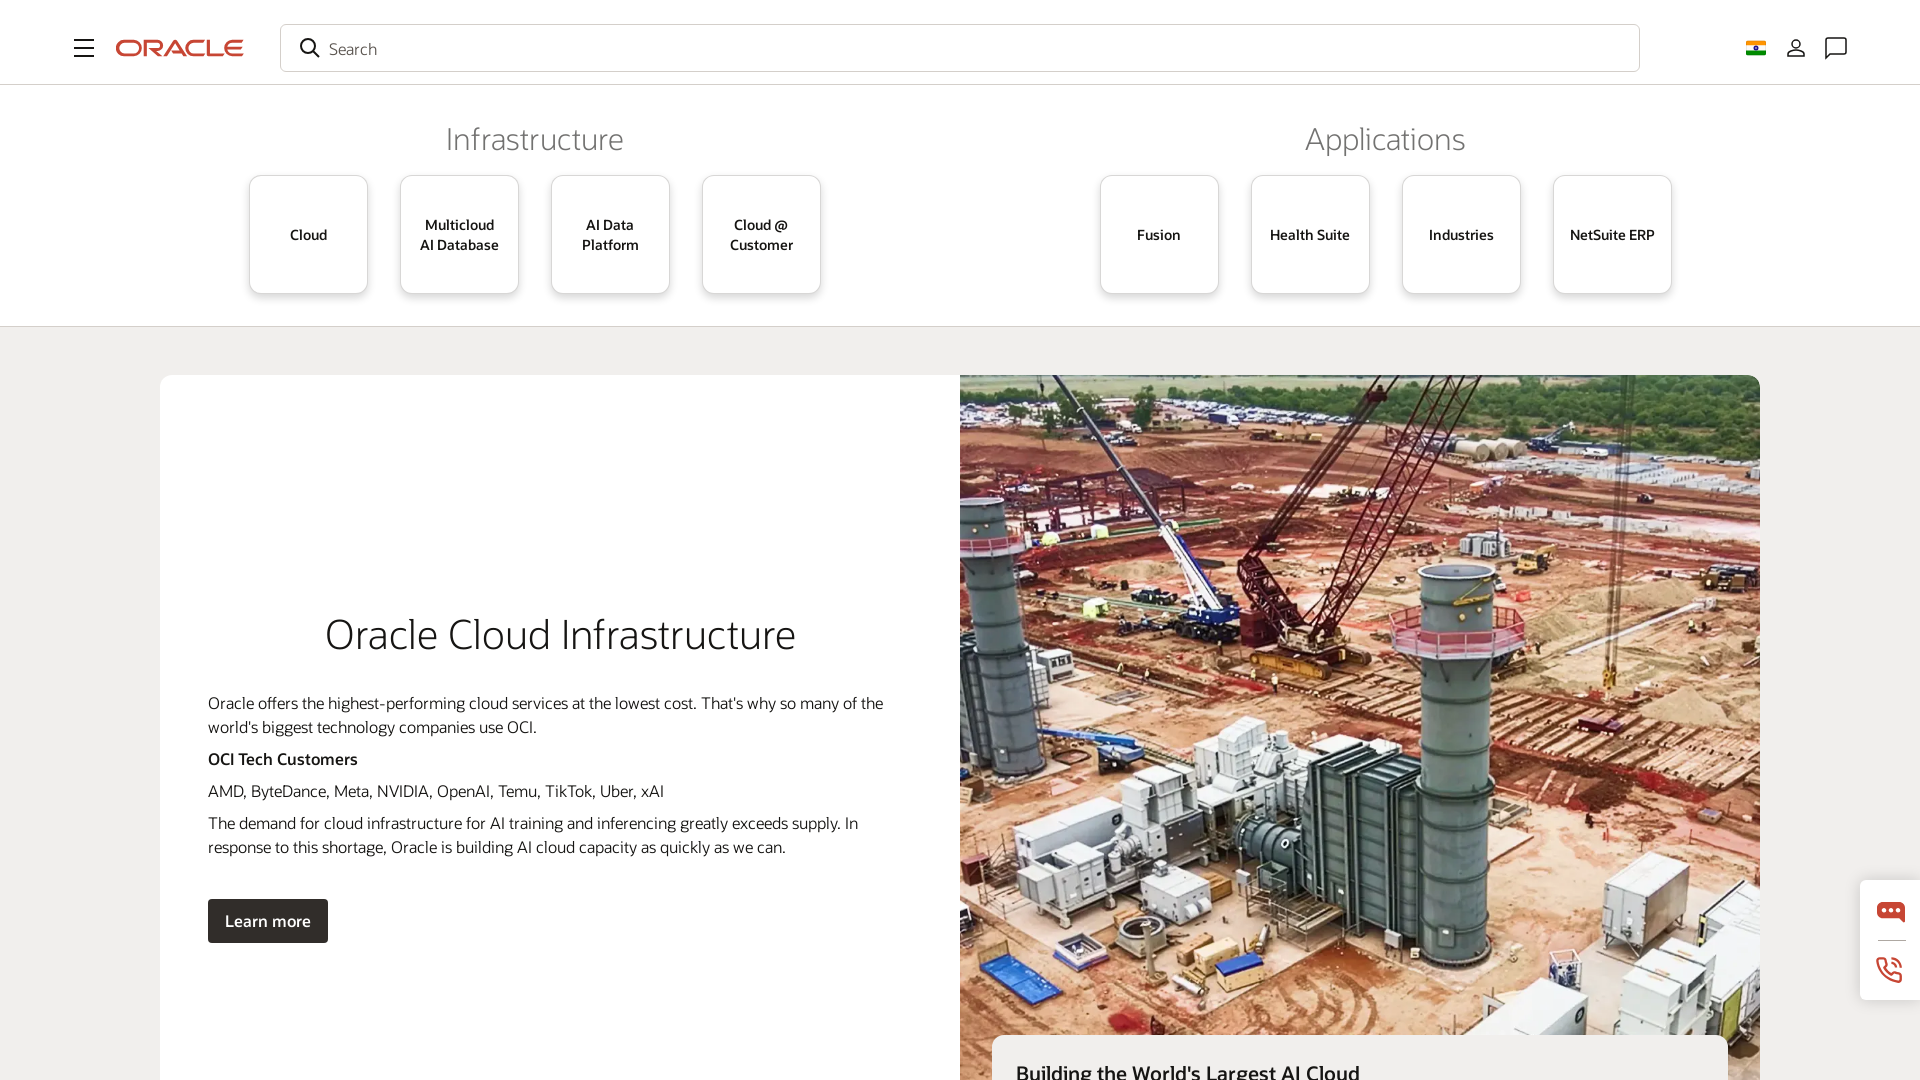

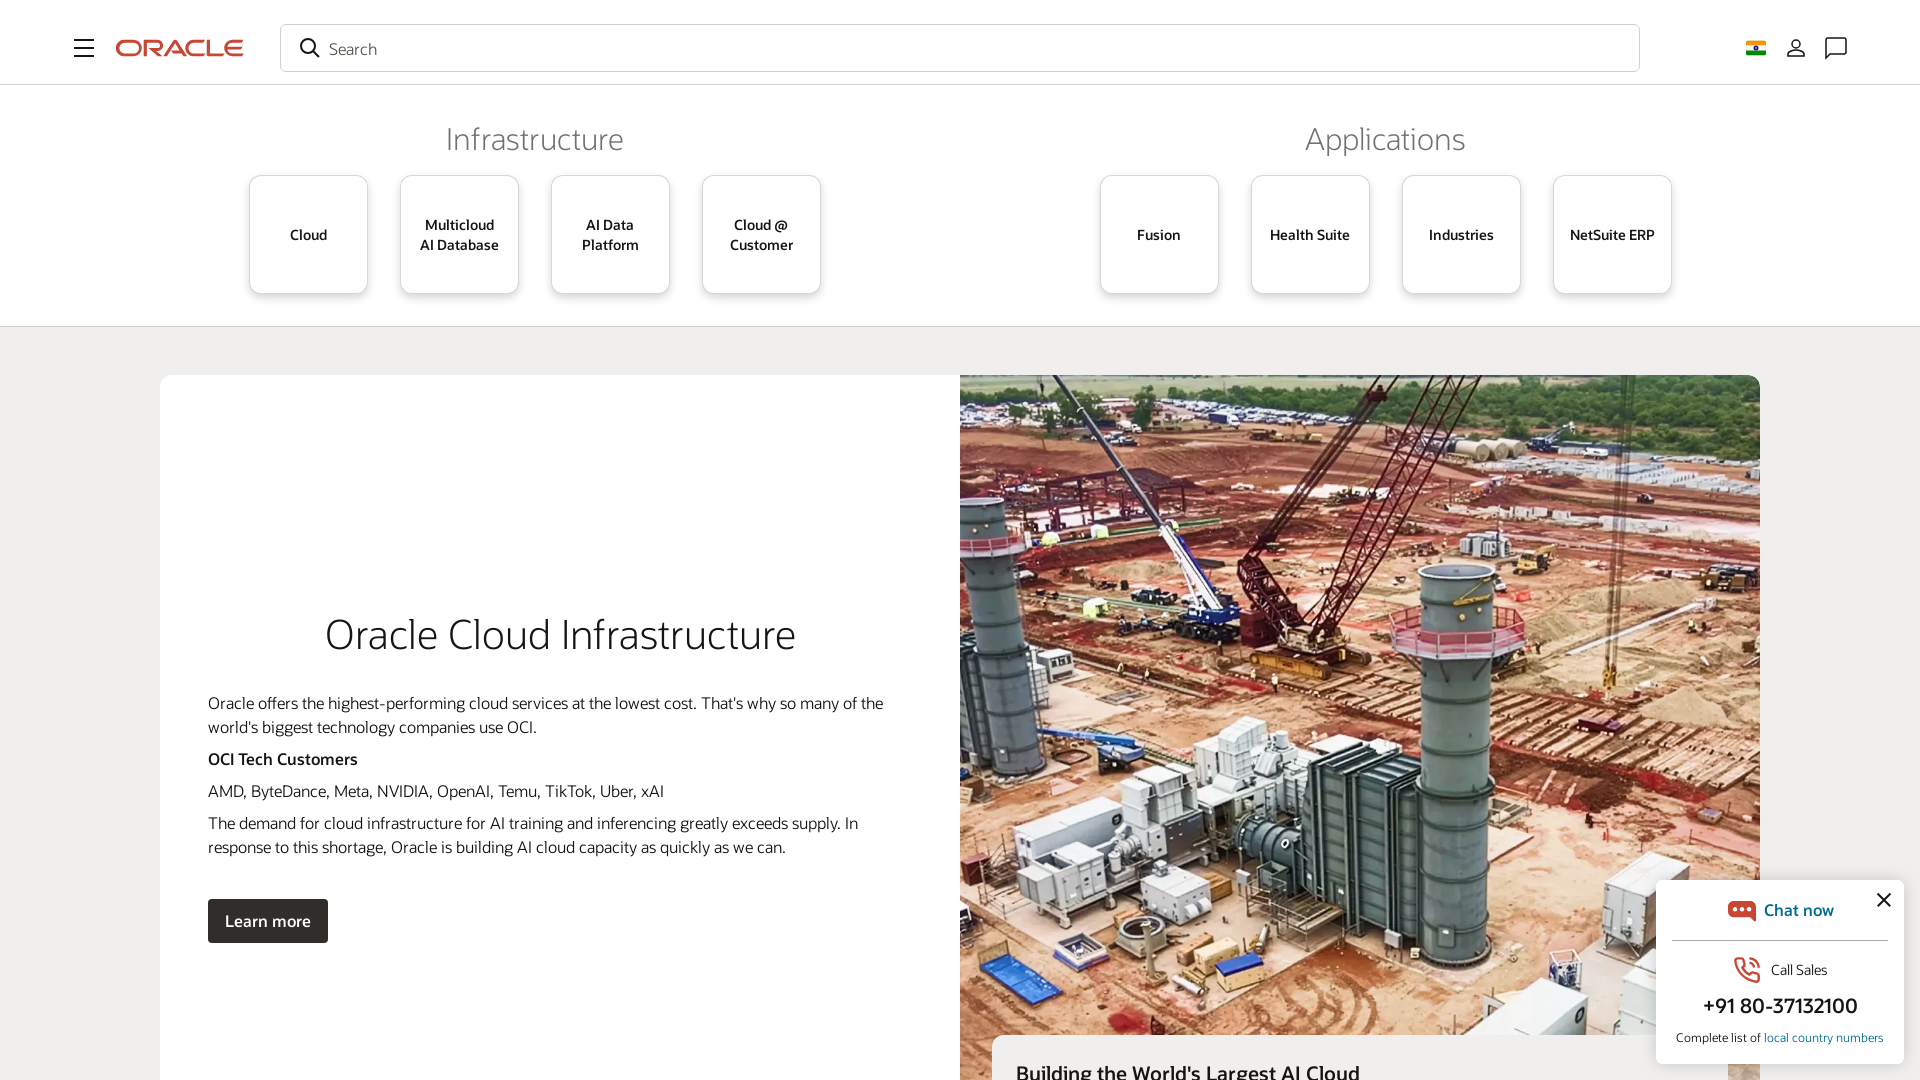